Navigates to a CSDN blog page and verifies that article links are present on the page

Starting URL: https://blog.csdn.net/lzw_java?type=blog

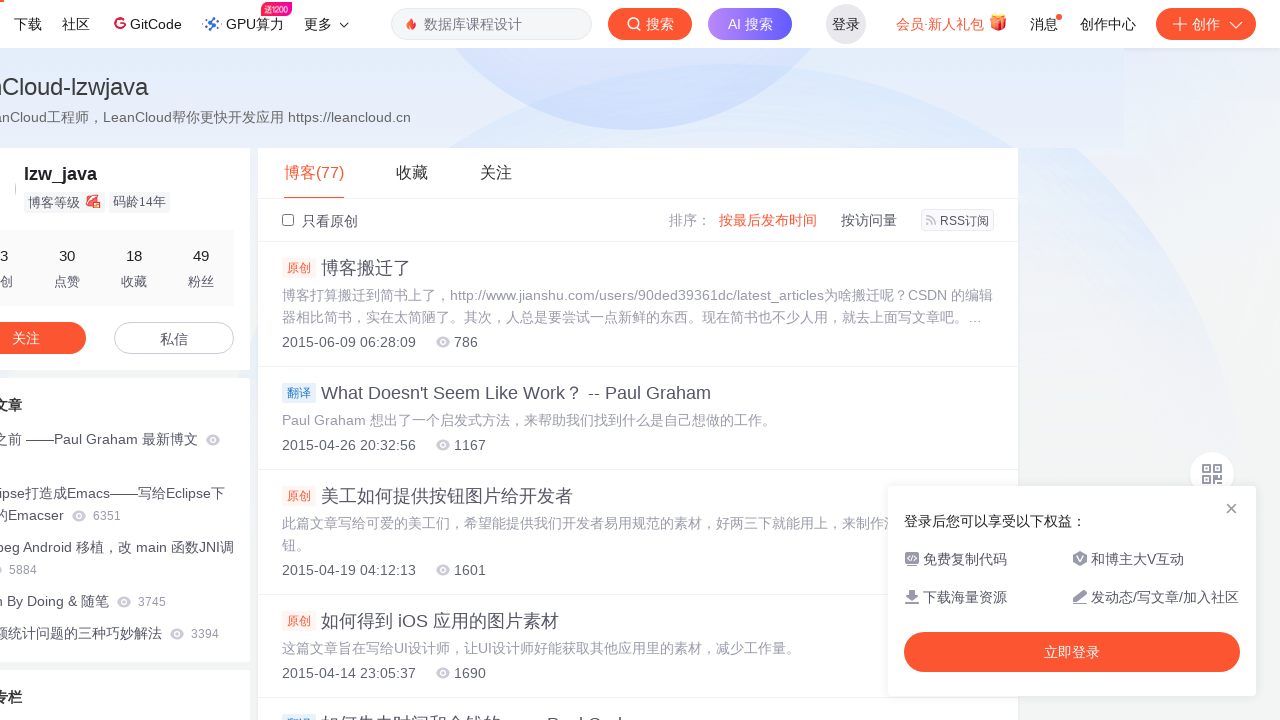

Waited for page to load and links to be present
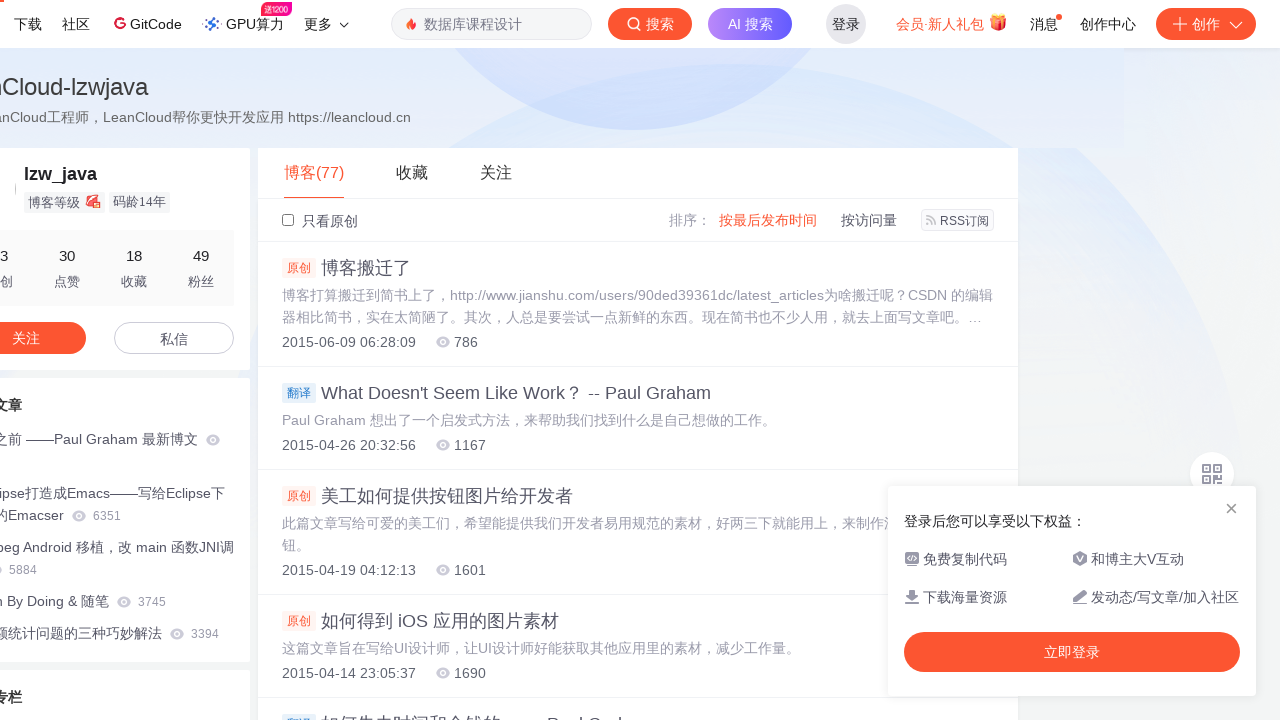

Verified that article links with blog.csdn.net URLs are present on the page
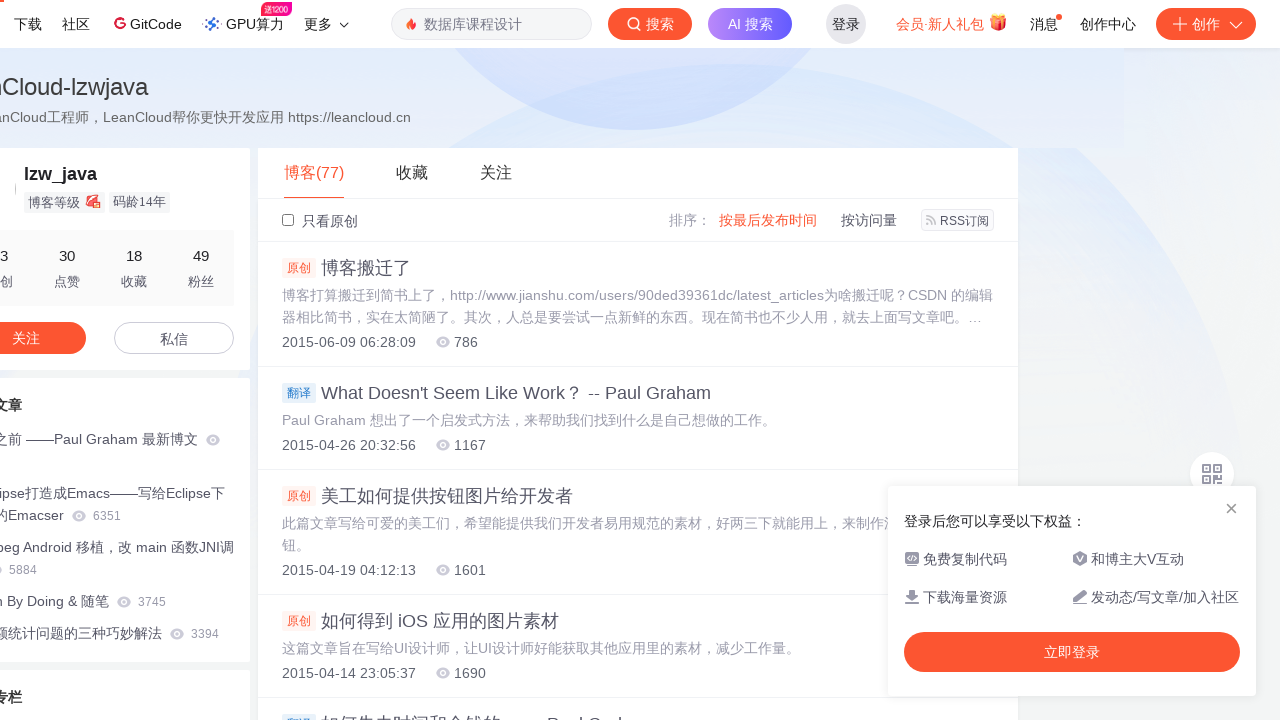

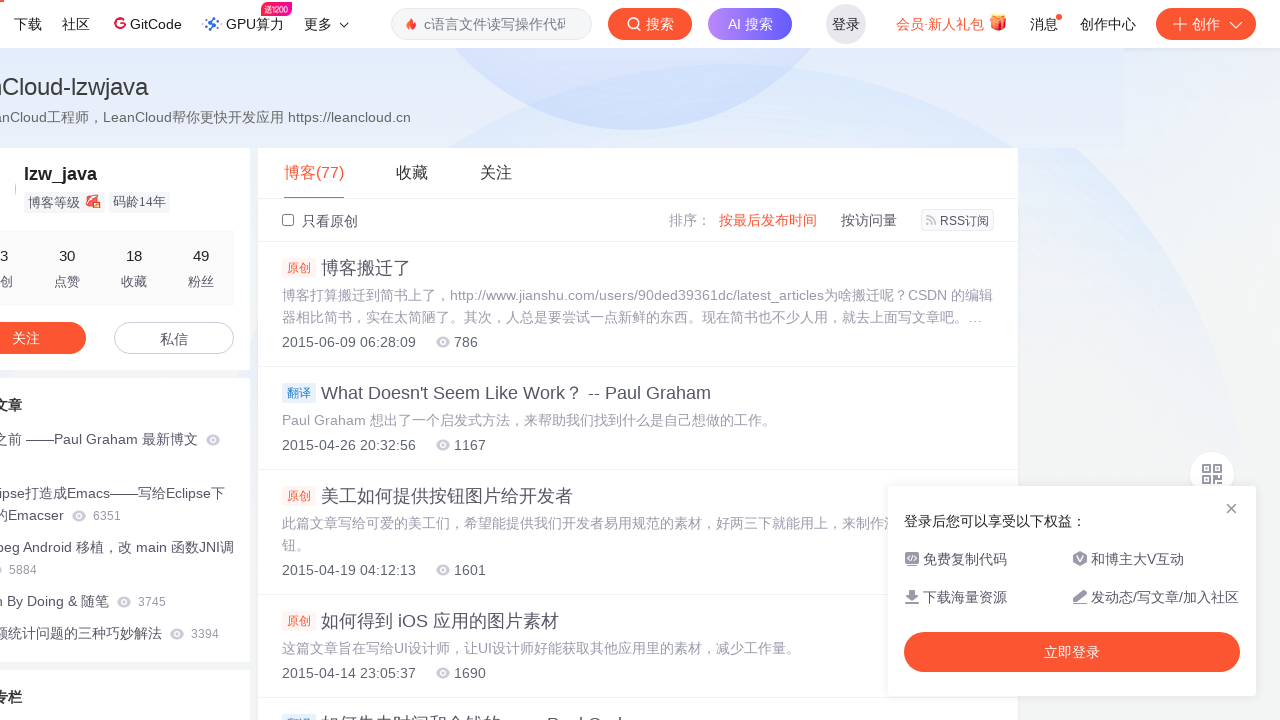